Tests text field interaction by clearing an existing value and entering a new name, then verifying the input value through DOM properties

Starting URL: https://omayo.blogspot.com/

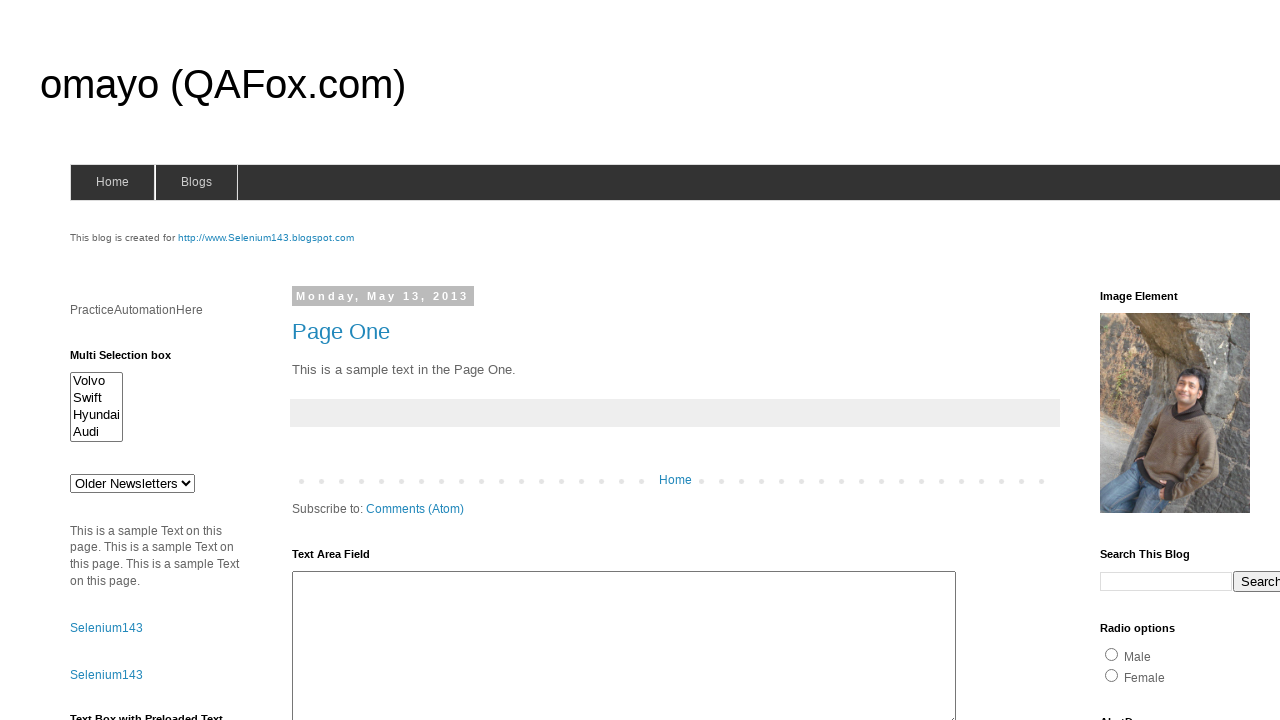

Located text field with ID 'textbox1'
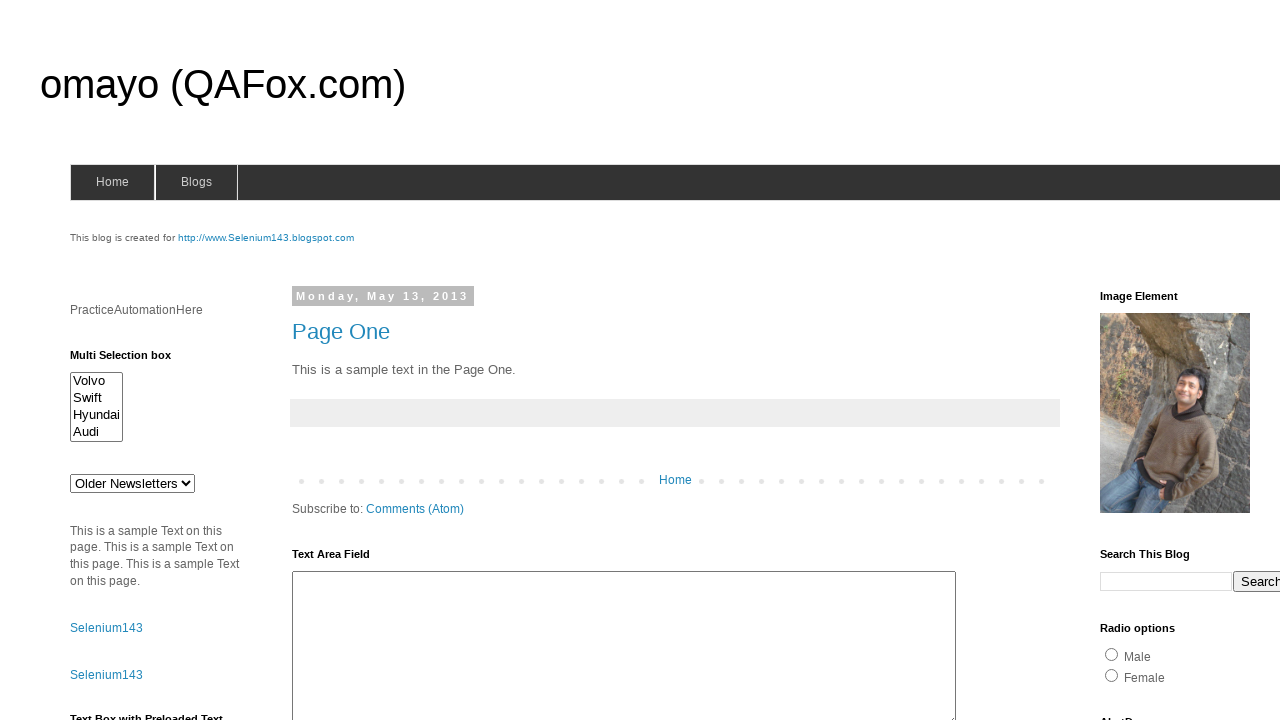

Cleared the text field on #textbox1
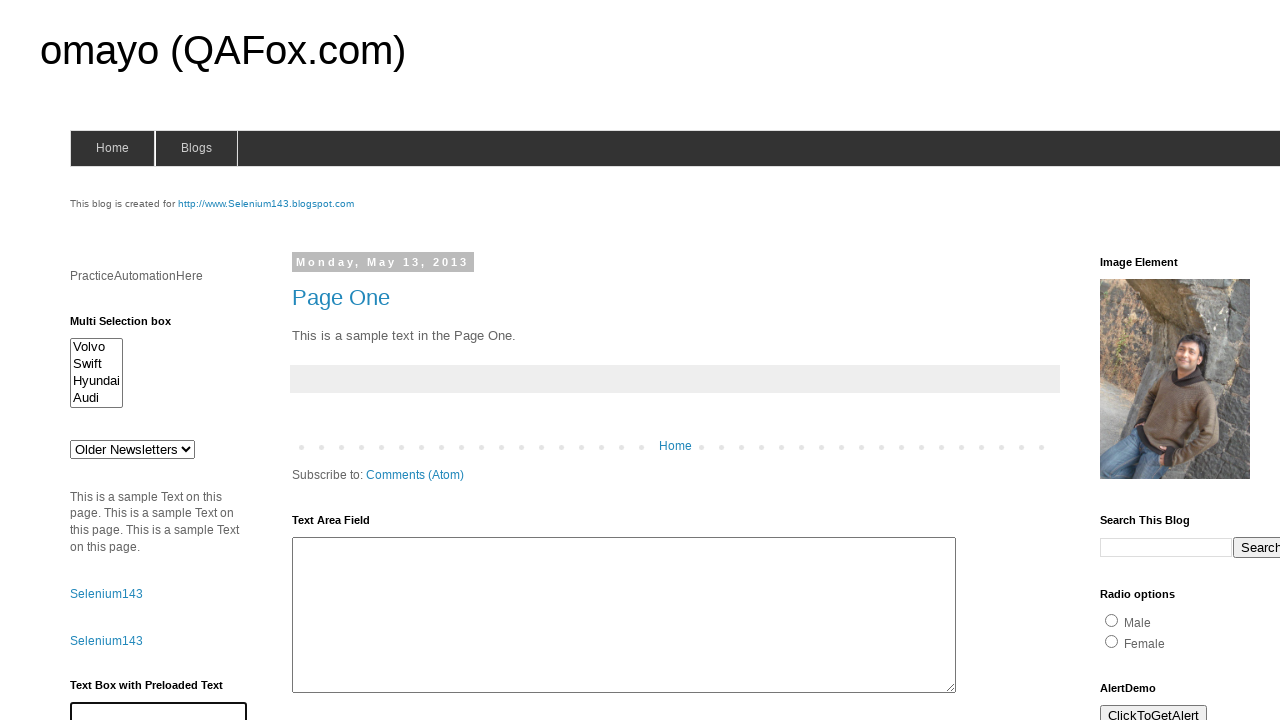

Entered 'Arun Motoori' into the text field on #textbox1
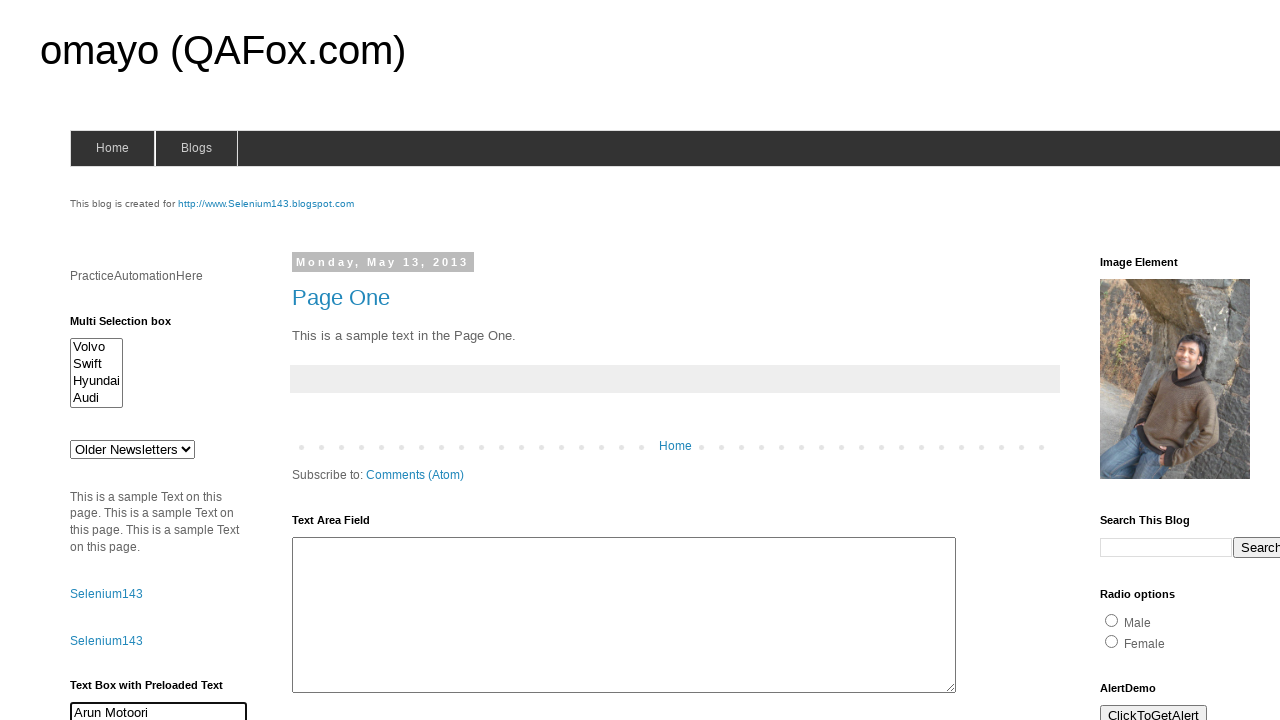

Verified that text field contains 'Arun Motoori' through DOM property check
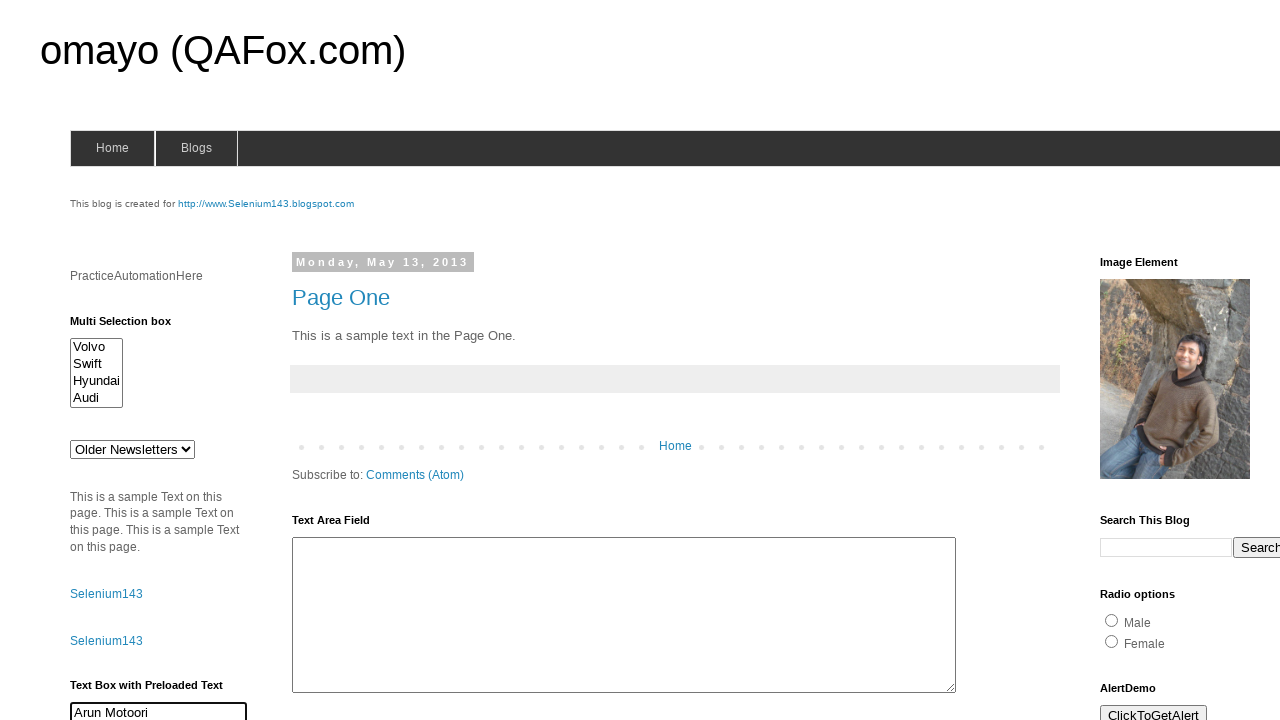

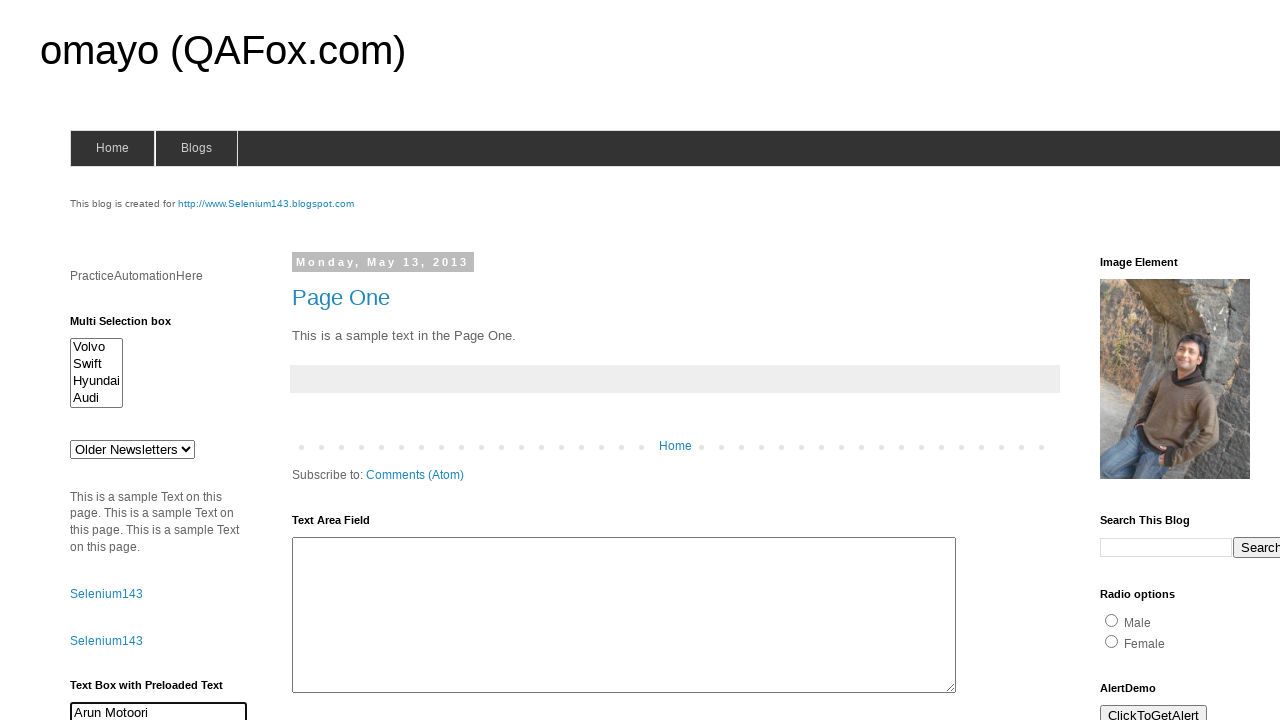